Tests accepting a JavaScript confirm dialog by triggering it, clicking OK, and verifying the result message.

Starting URL: https://testpages.eviltester.com/styled/alerts/alert-test.html

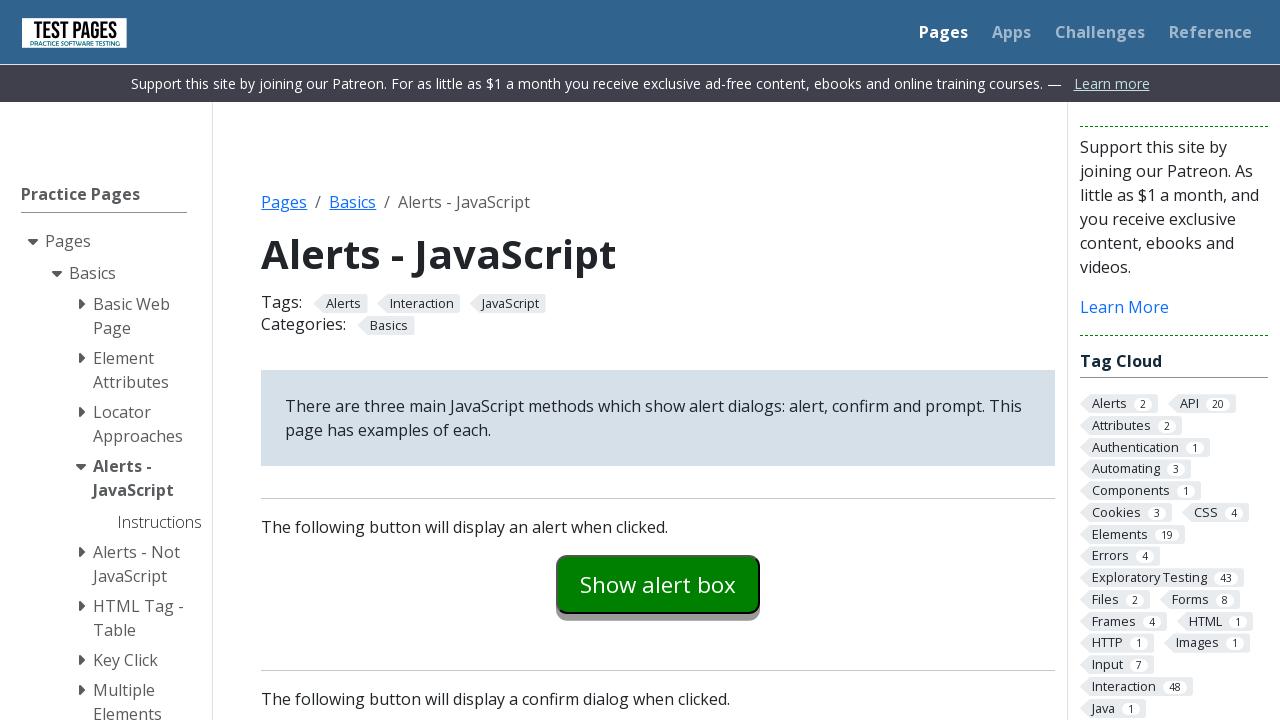

Set up dialog handler to accept confirm dialogs
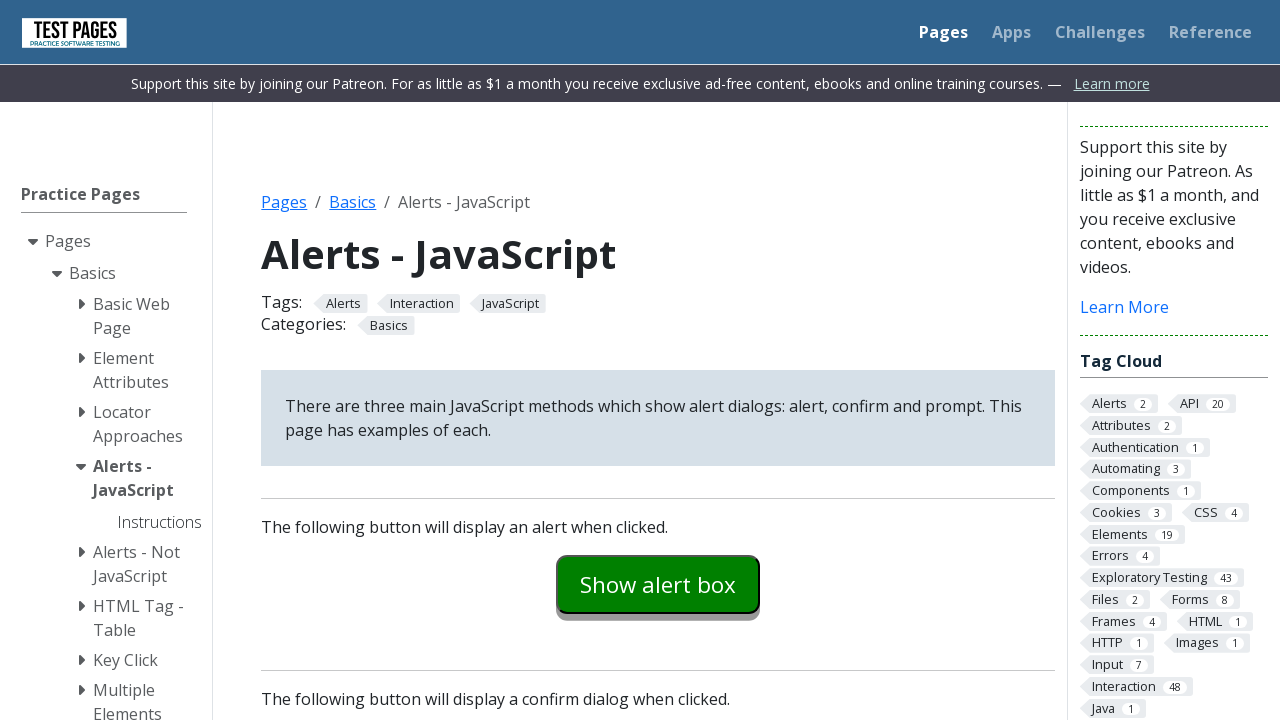

Clicked confirm button to trigger JavaScript confirm dialog at (658, 360) on #confirmexample
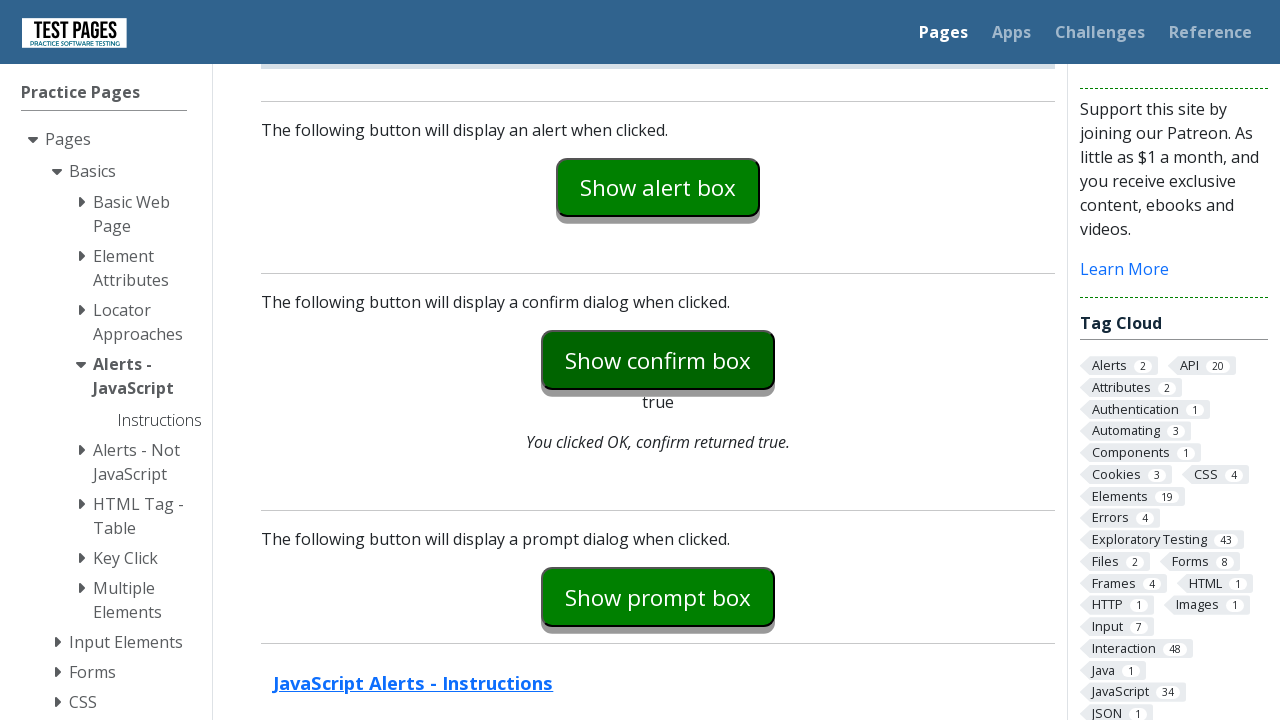

Verified confirmation dialog was accepted and result message displayed
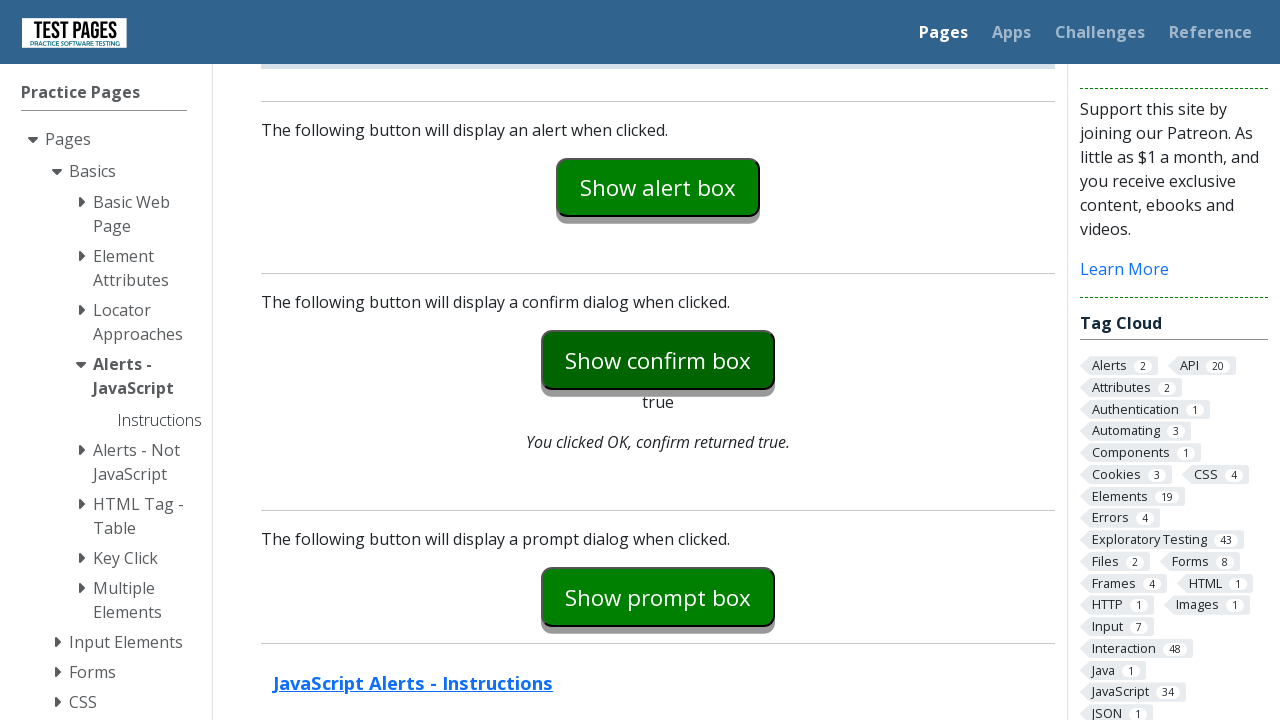

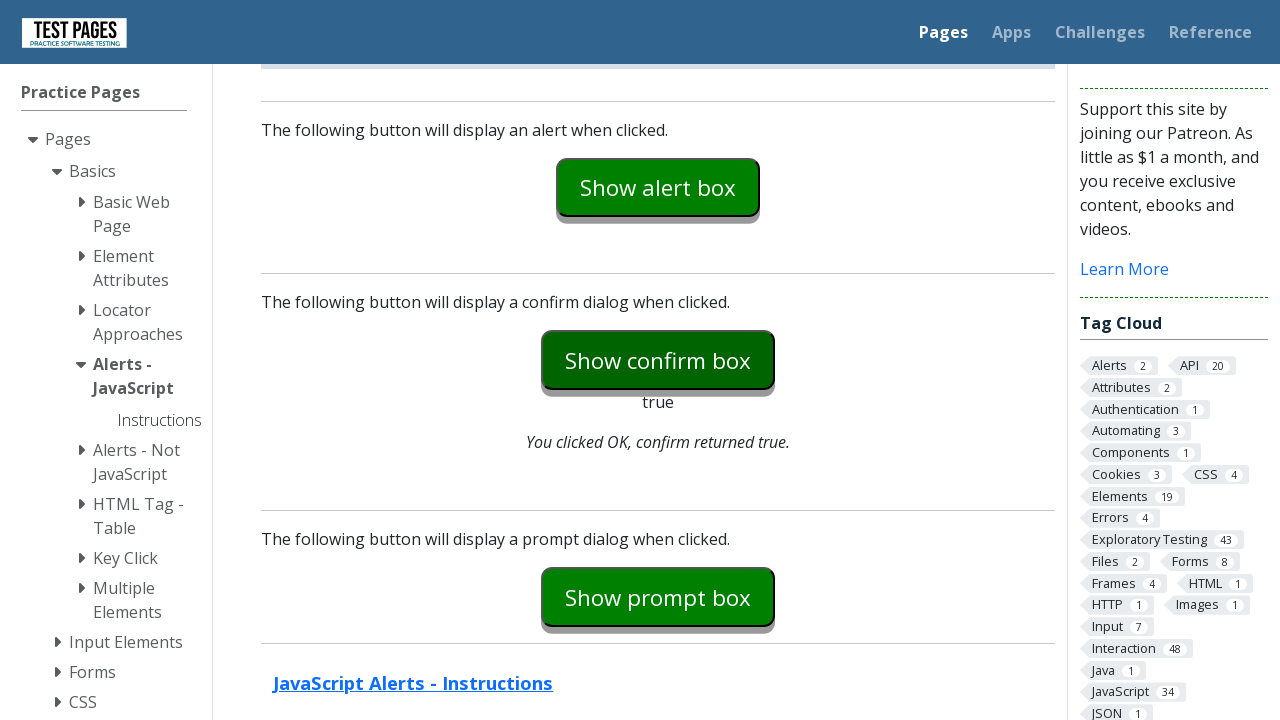